Tests clicking a button with a dynamic ID on the UI testing playground, demonstrating handling of elements with changing identifiers

Starting URL: http://uitestingplayground.com/dynamicid

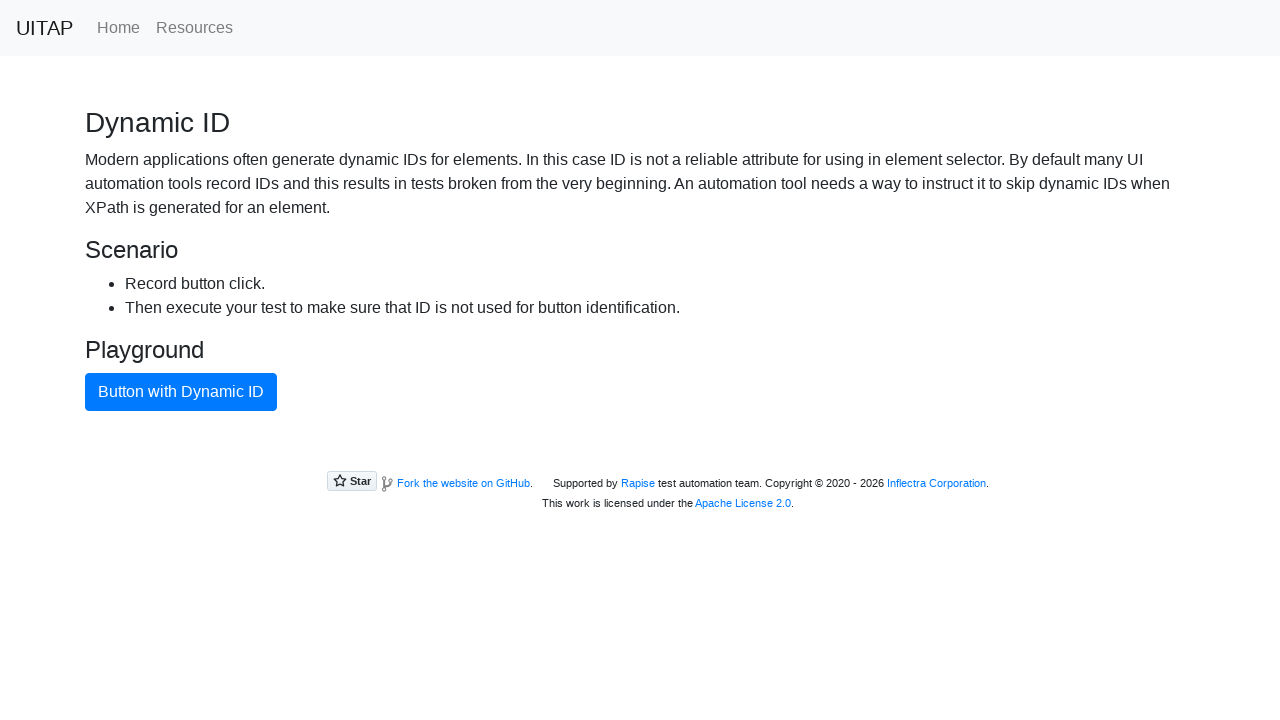

Clicked the primary button with dynamic ID on UI testing playground at (181, 392) on .btn-primary
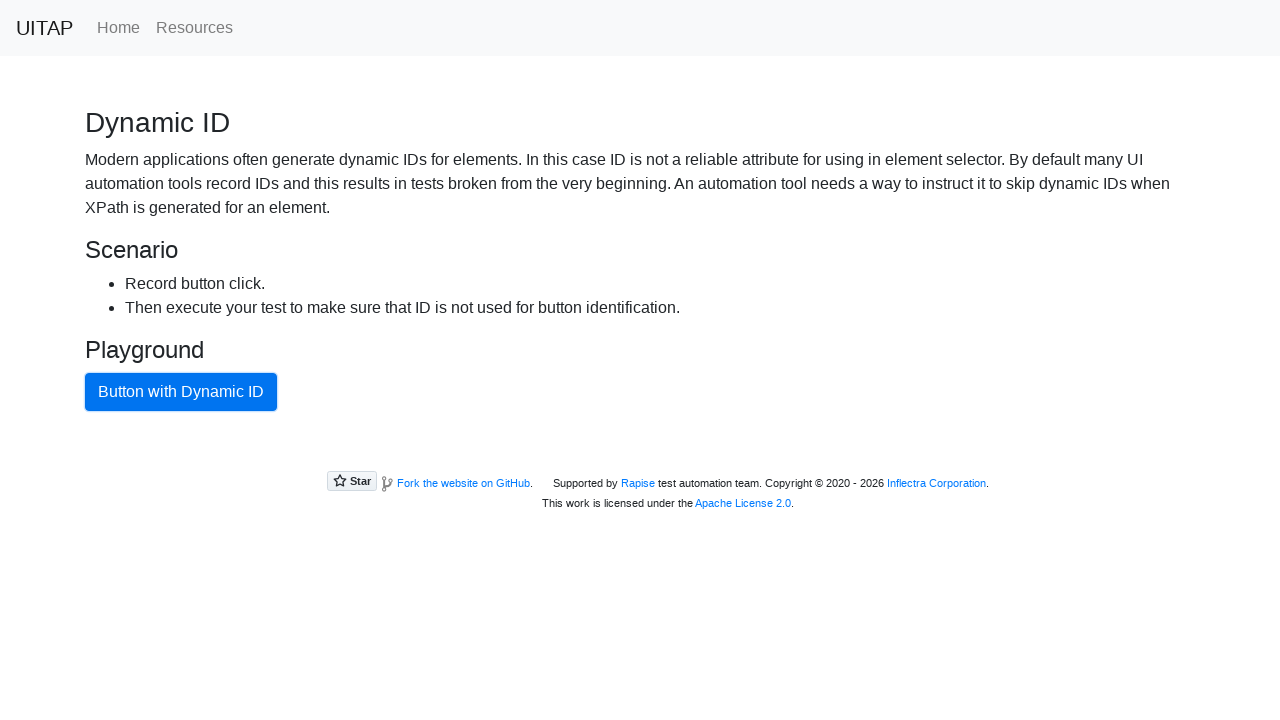

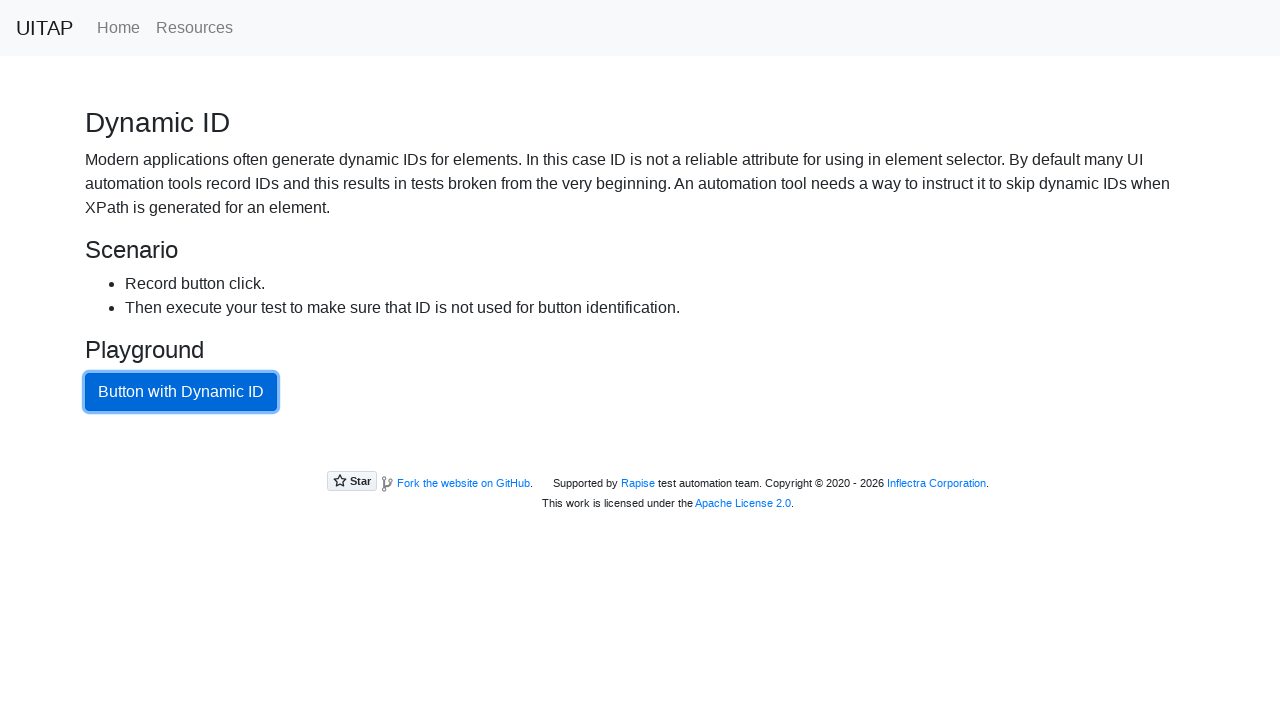